Navigates to Merriam-Webster website and verifies that links are present on the page

Starting URL: https://www.merriam-webster.com/

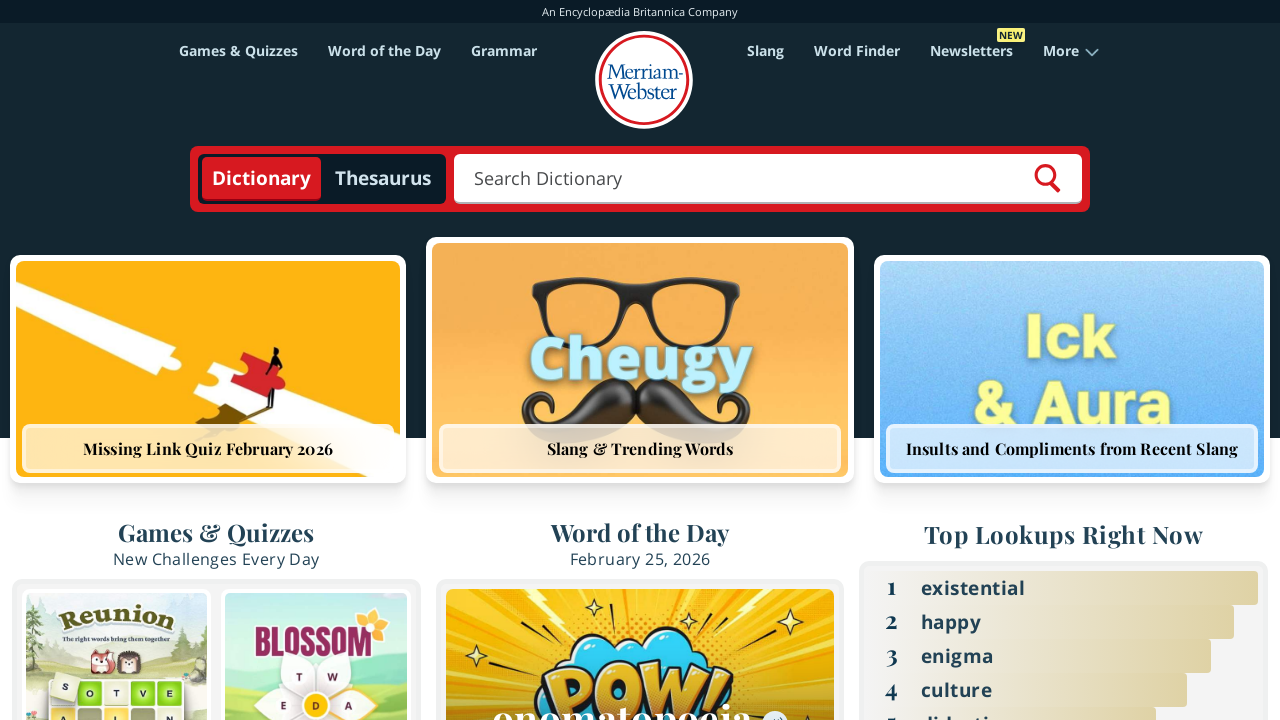

Navigated to Merriam-Webster homepage
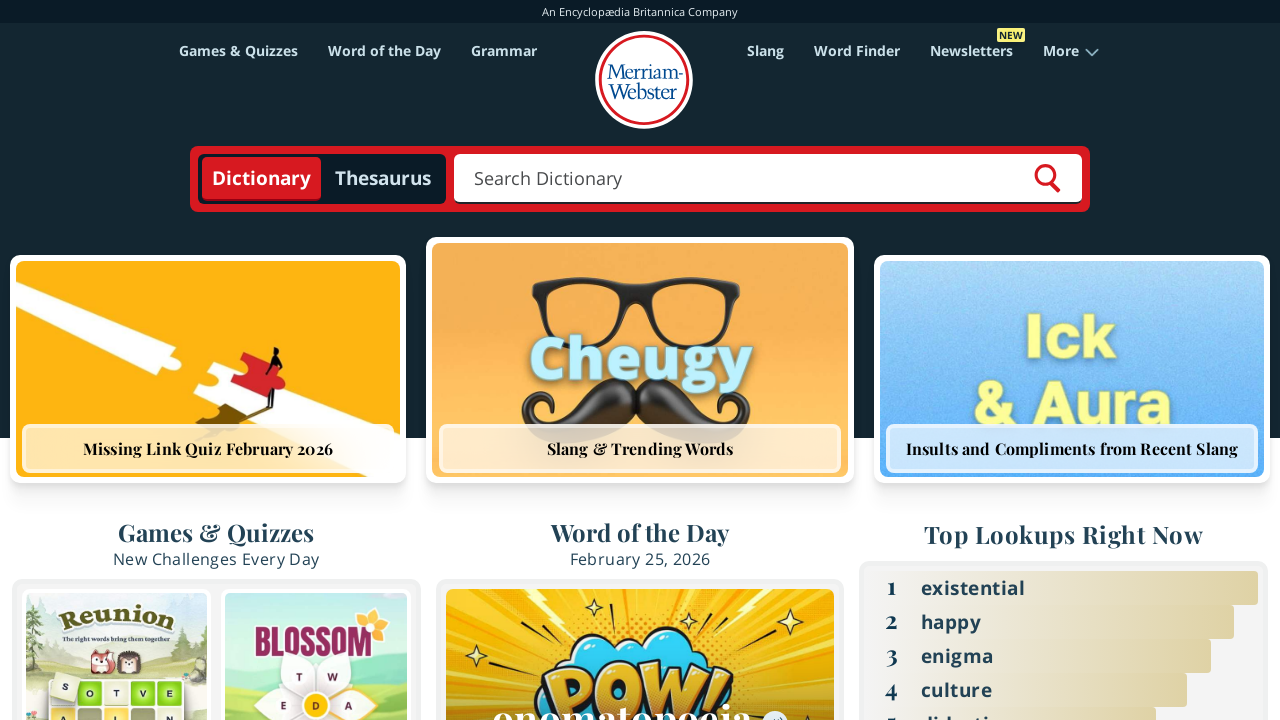

Waited for page to load and links to be present
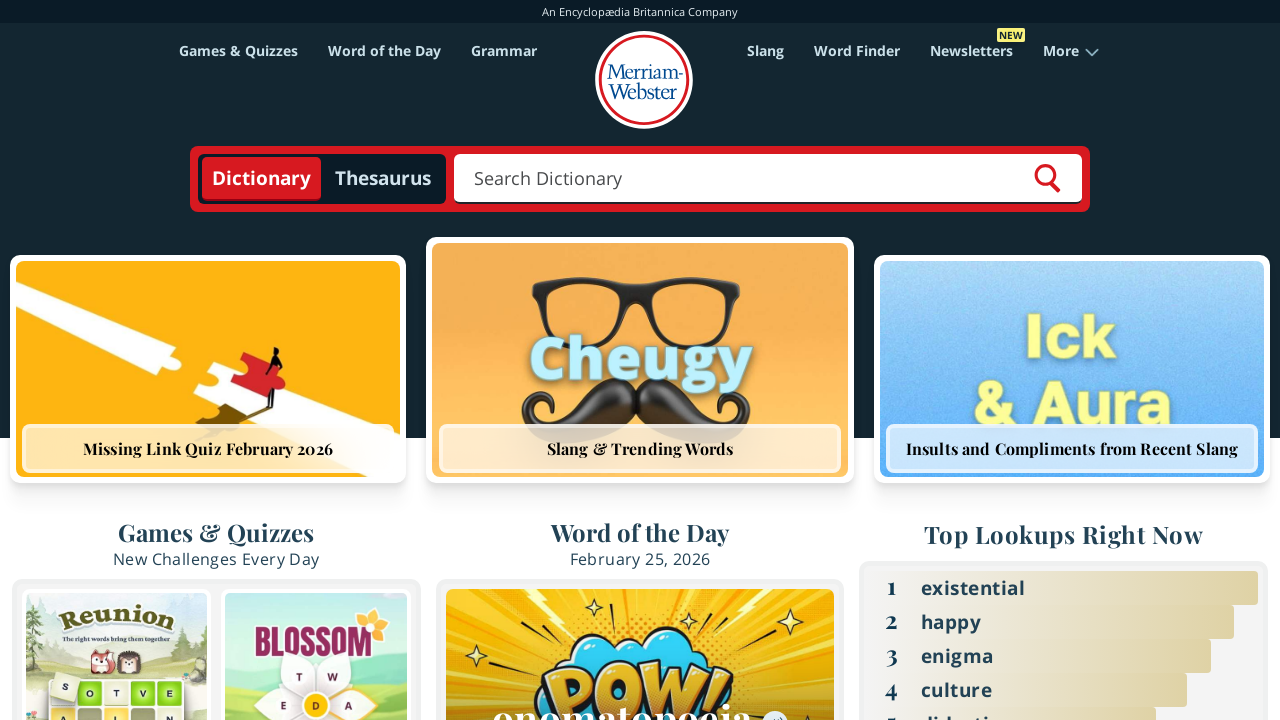

Retrieved all links from page - found 241 links
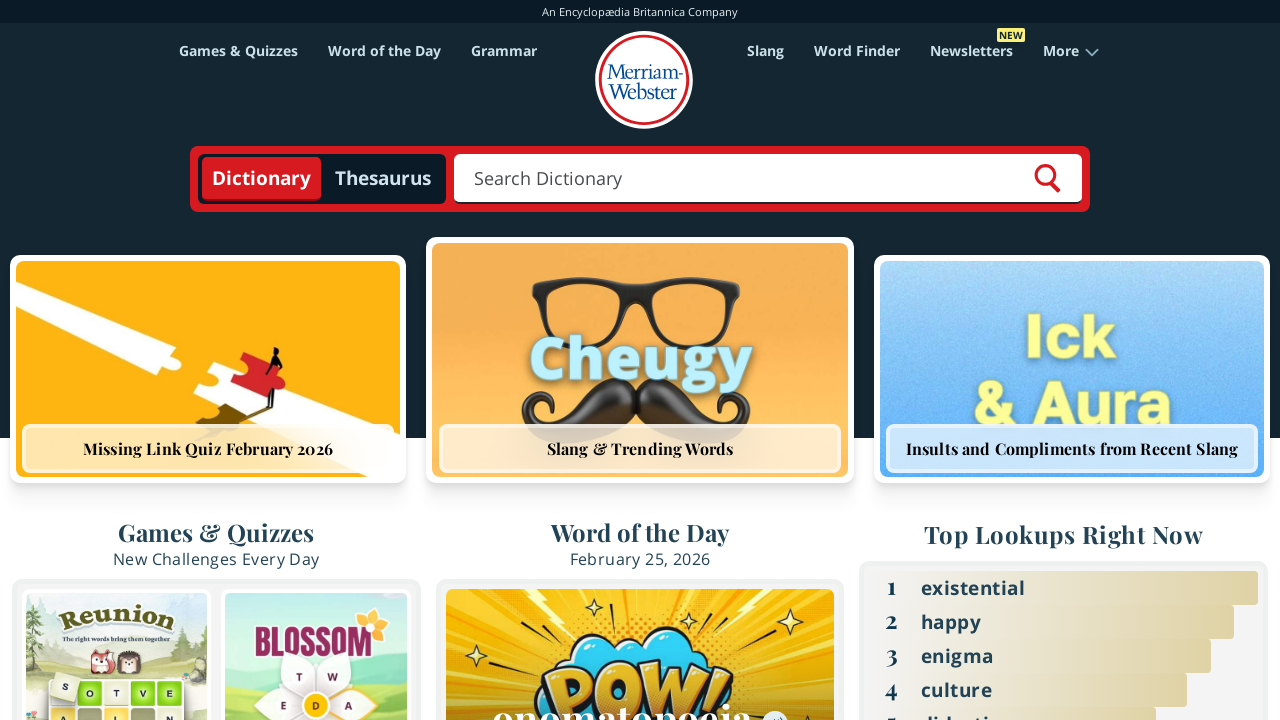

Verified that links are present on the page
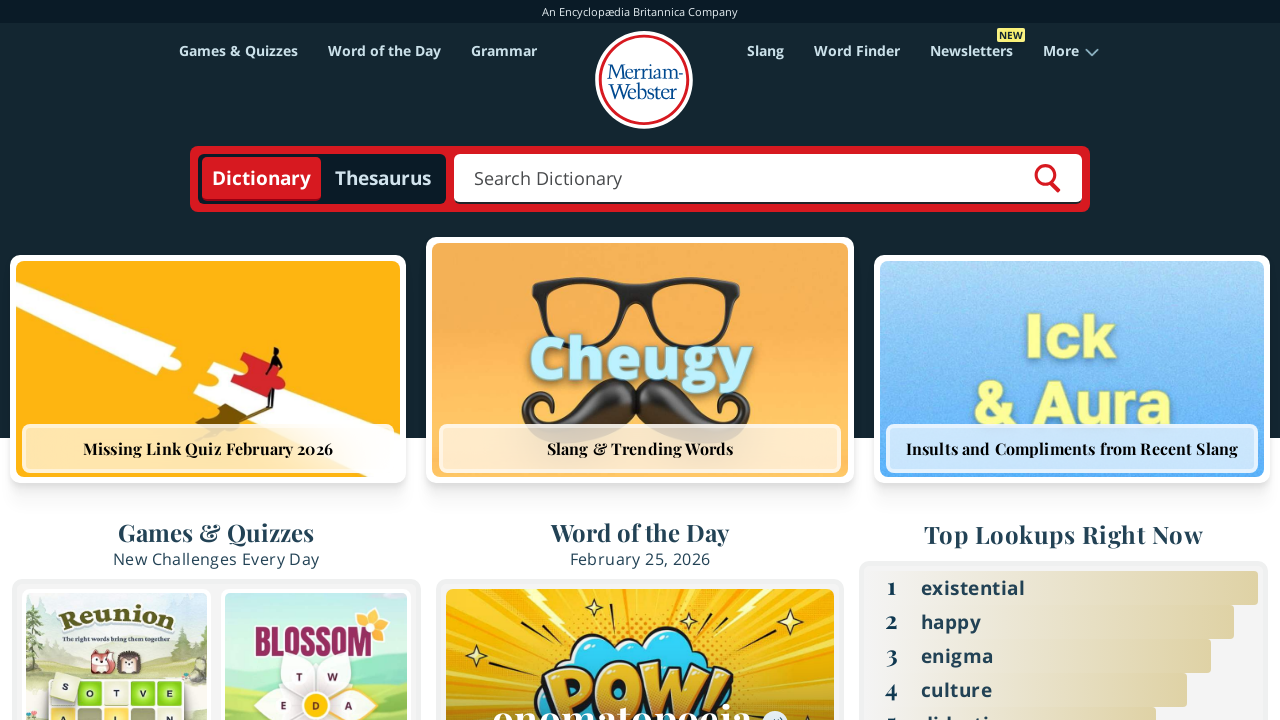

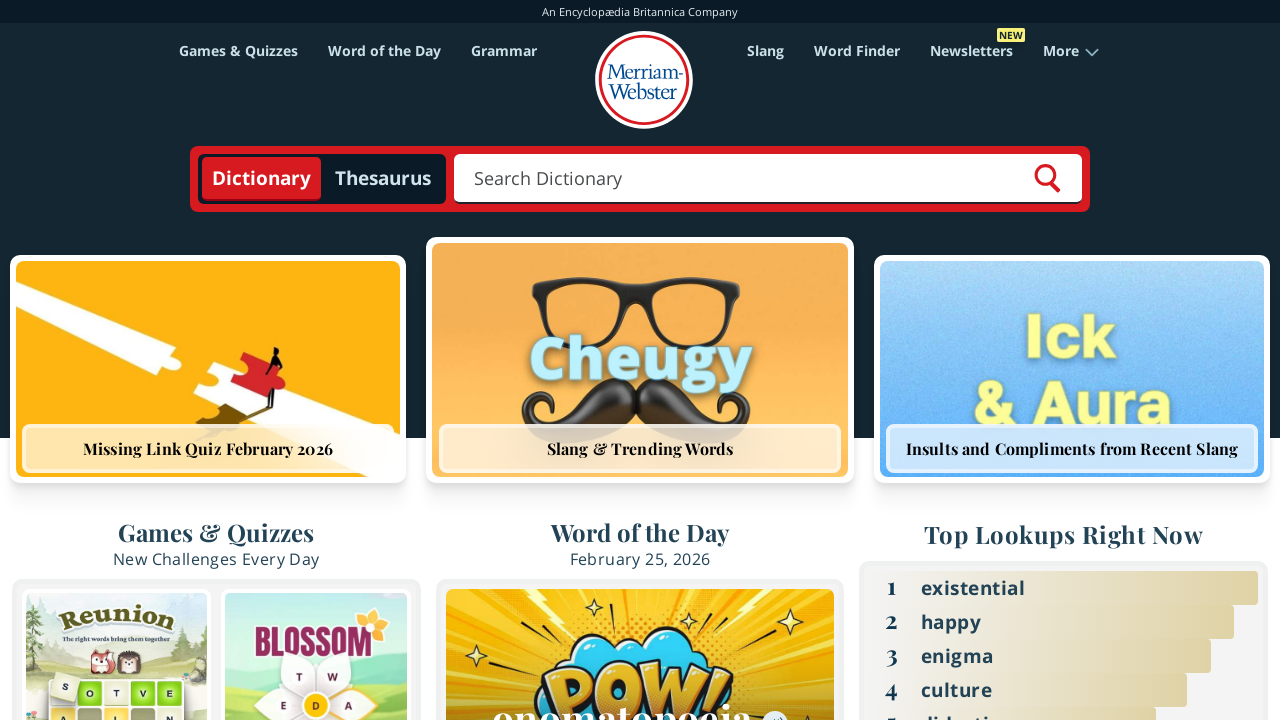